Tests navigation to the Top Rated Real Languages page via the Top Lists menu and verifies the page header text.

Starting URL: https://www.99-bottles-of-beer.net/

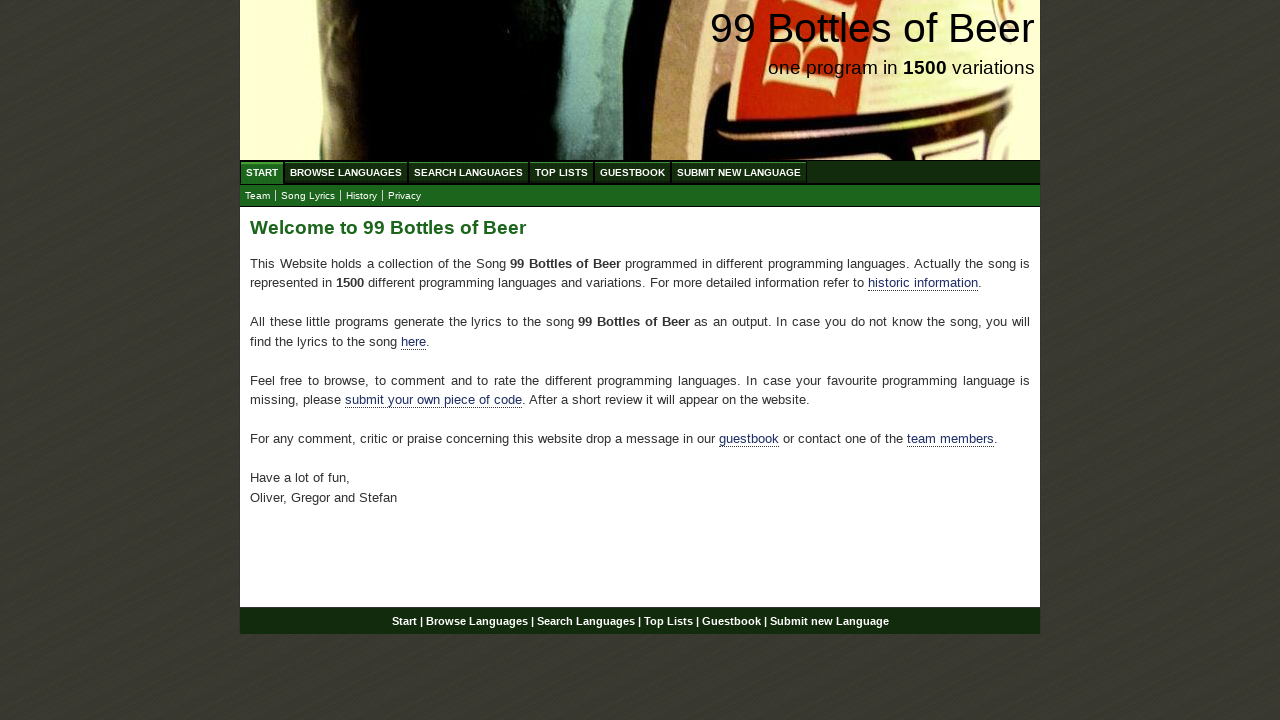

Clicked on Top Lists menu at (562, 172) on xpath=//ul[@id='menu']/li/a[@href='/toplist.html']
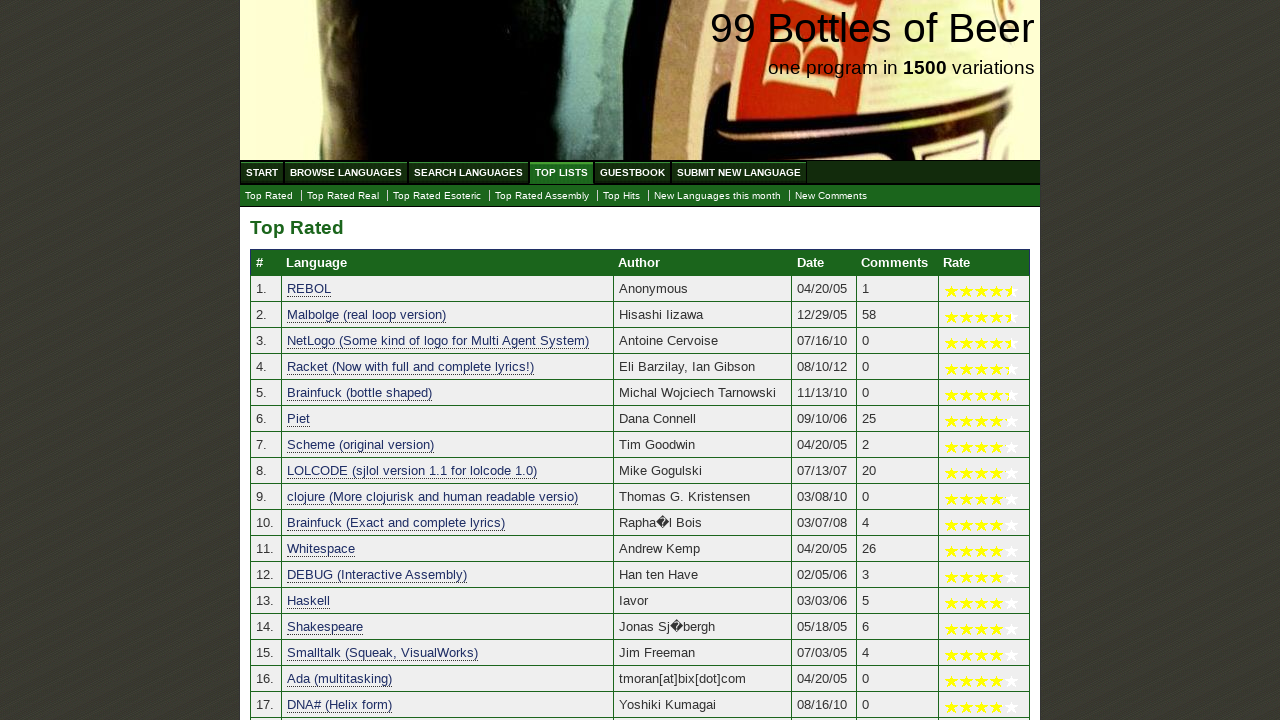

Clicked on Top Rated Real Languages submenu at (343, 196) on xpath=//ul[@id='submenu']/li/a[@href='./toplist_real.html']
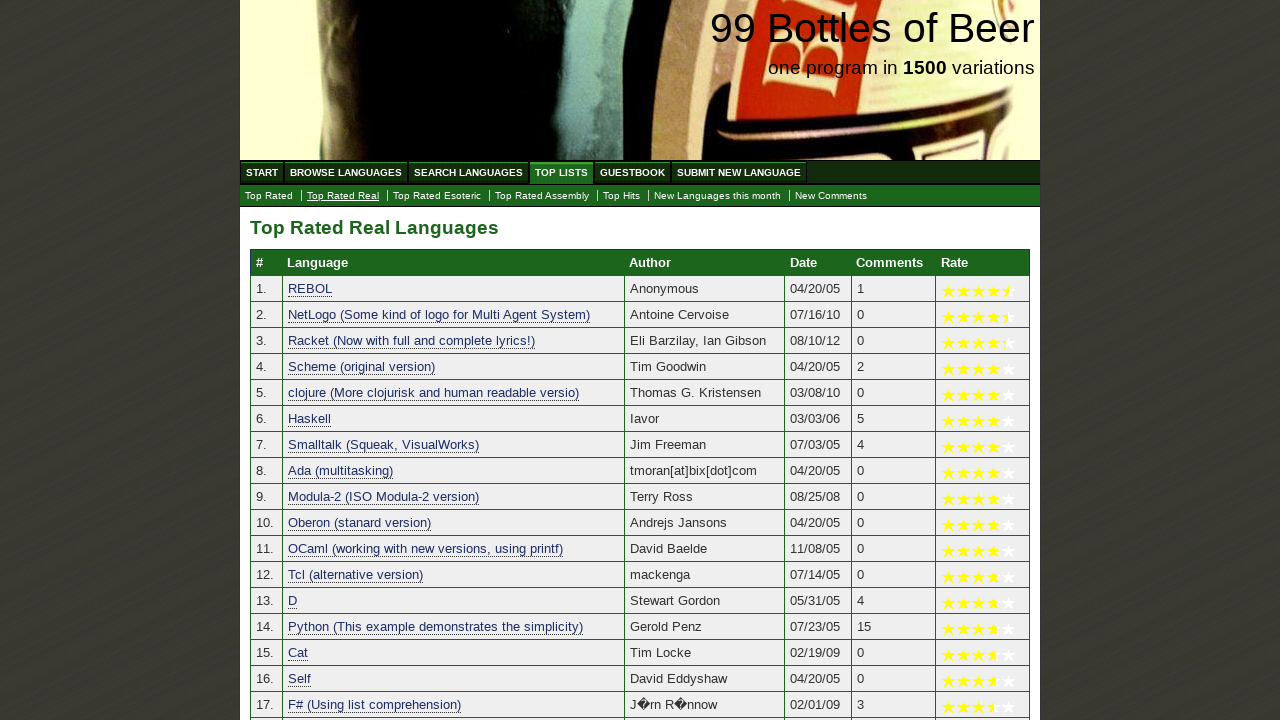

Top Rated Real Languages page header loaded
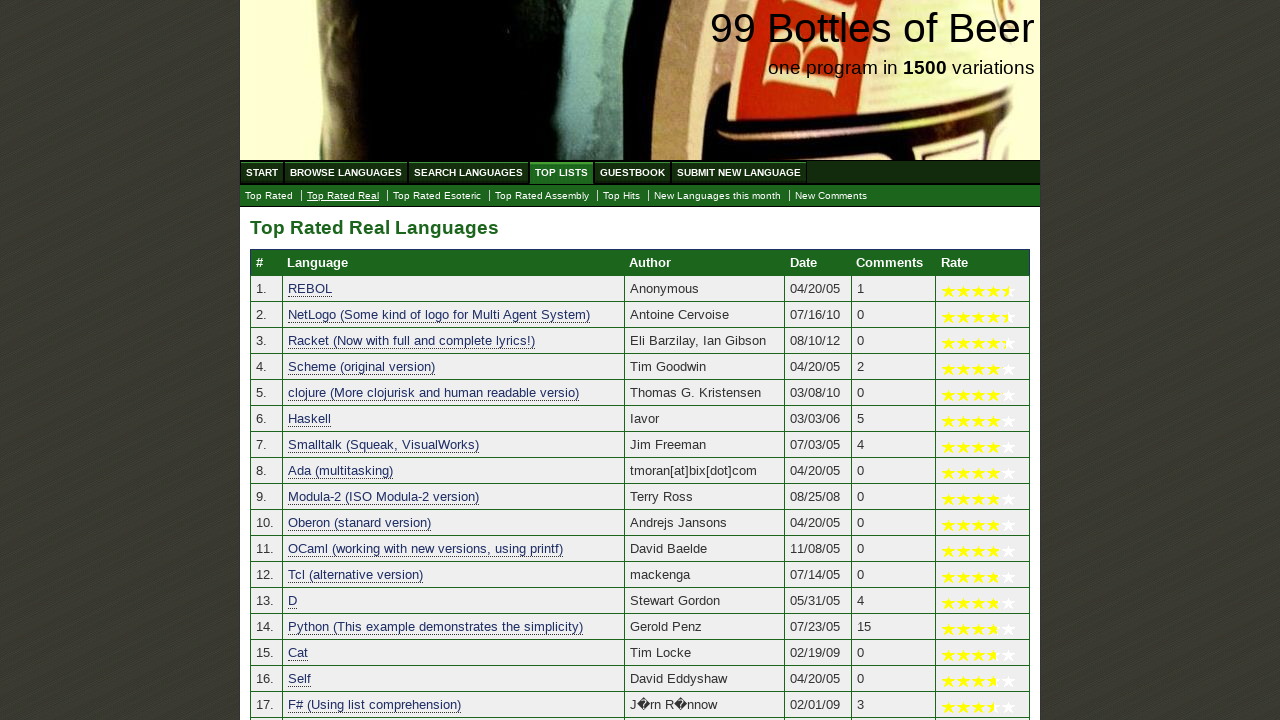

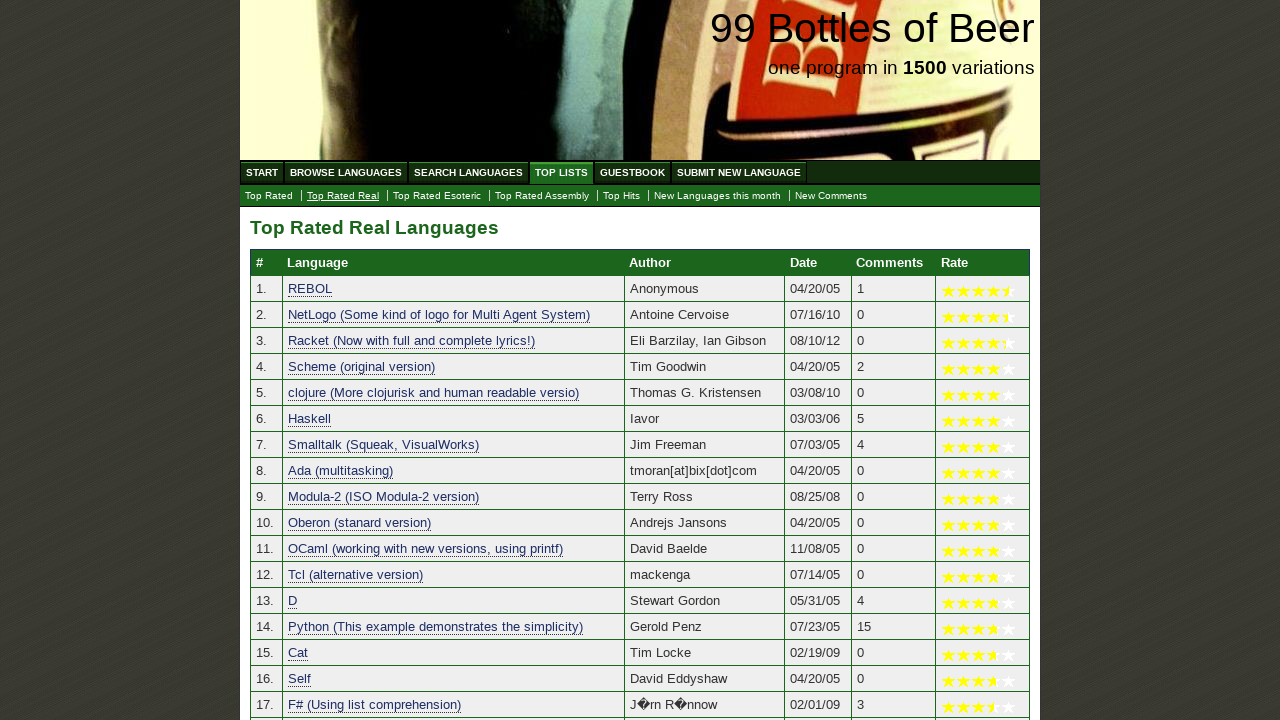